Tests jQuery UI datepicker functionality by opening the calendar widget, navigating through months using the navigation arrows, and selecting a specific date.

Starting URL: https://jqueryui.com/datepicker/#other-months

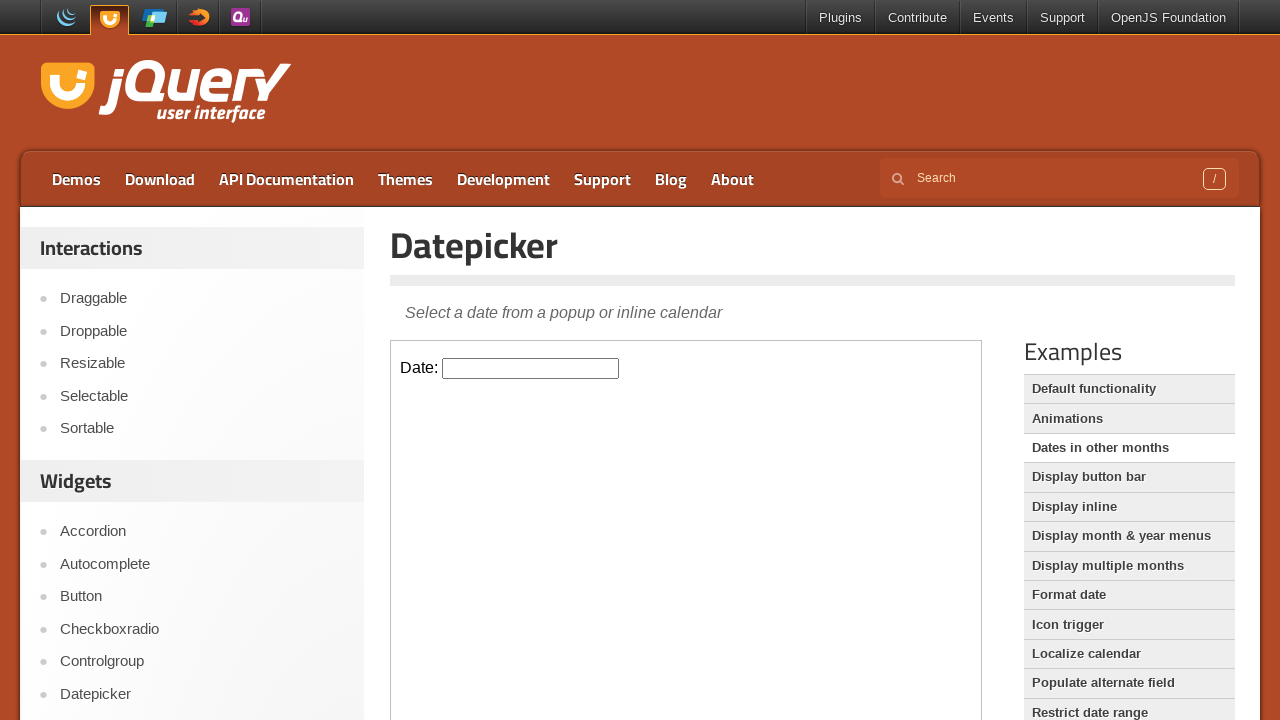

Located iframe containing datepicker demo
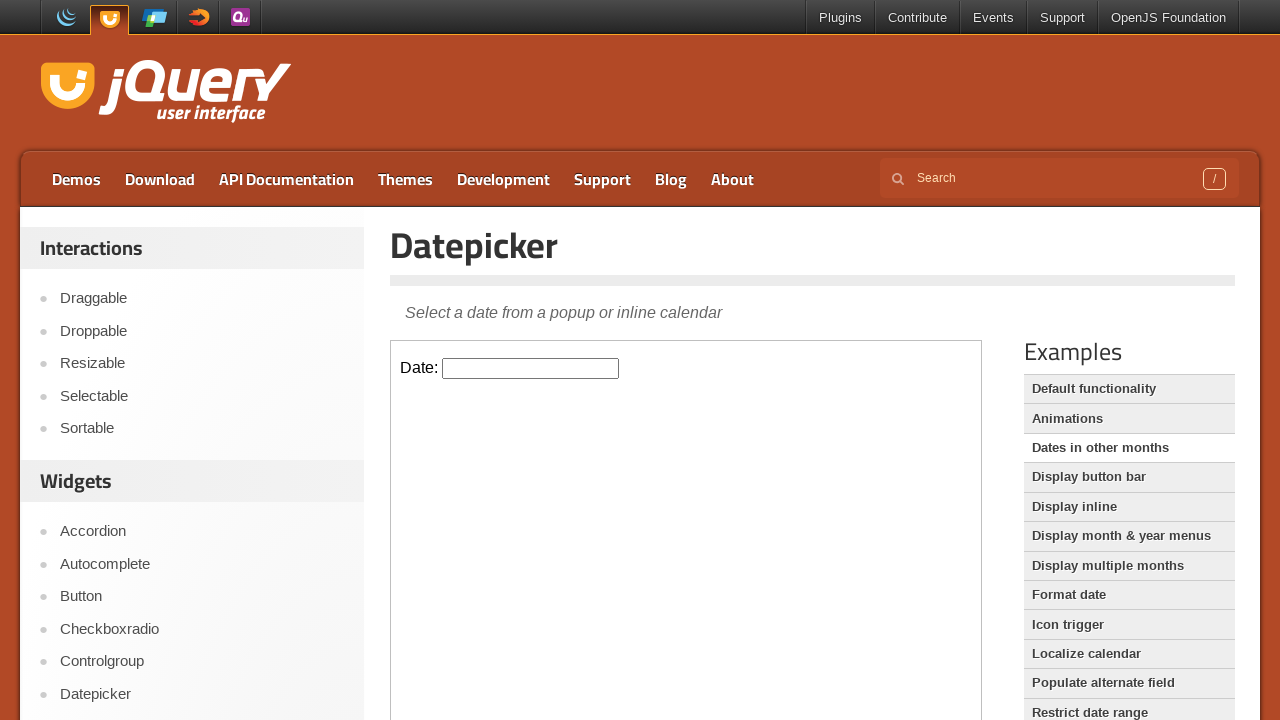

Clicked datepicker input to open calendar widget at (531, 368) on iframe.demo-frame >> internal:control=enter-frame >> #datepicker
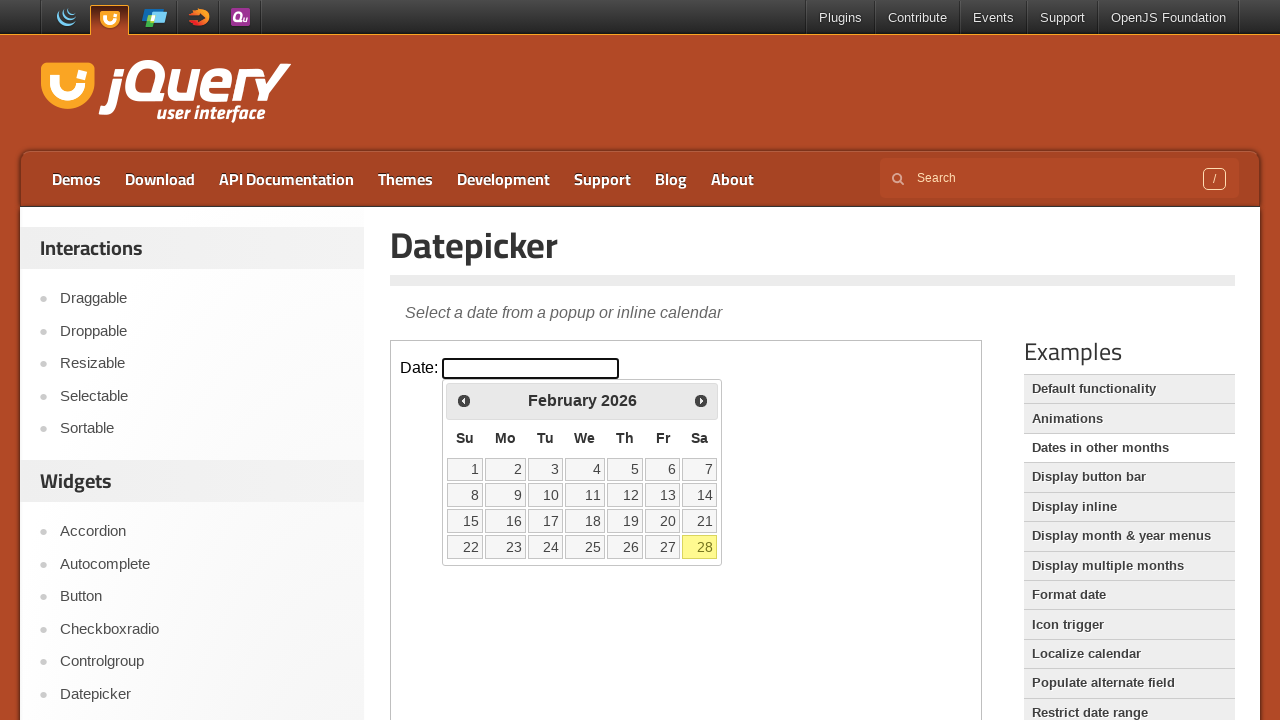

Clicked next month arrow (navigation 1 of 3) at (701, 400) on iframe.demo-frame >> internal:control=enter-frame >> span.ui-icon-circle-triangl
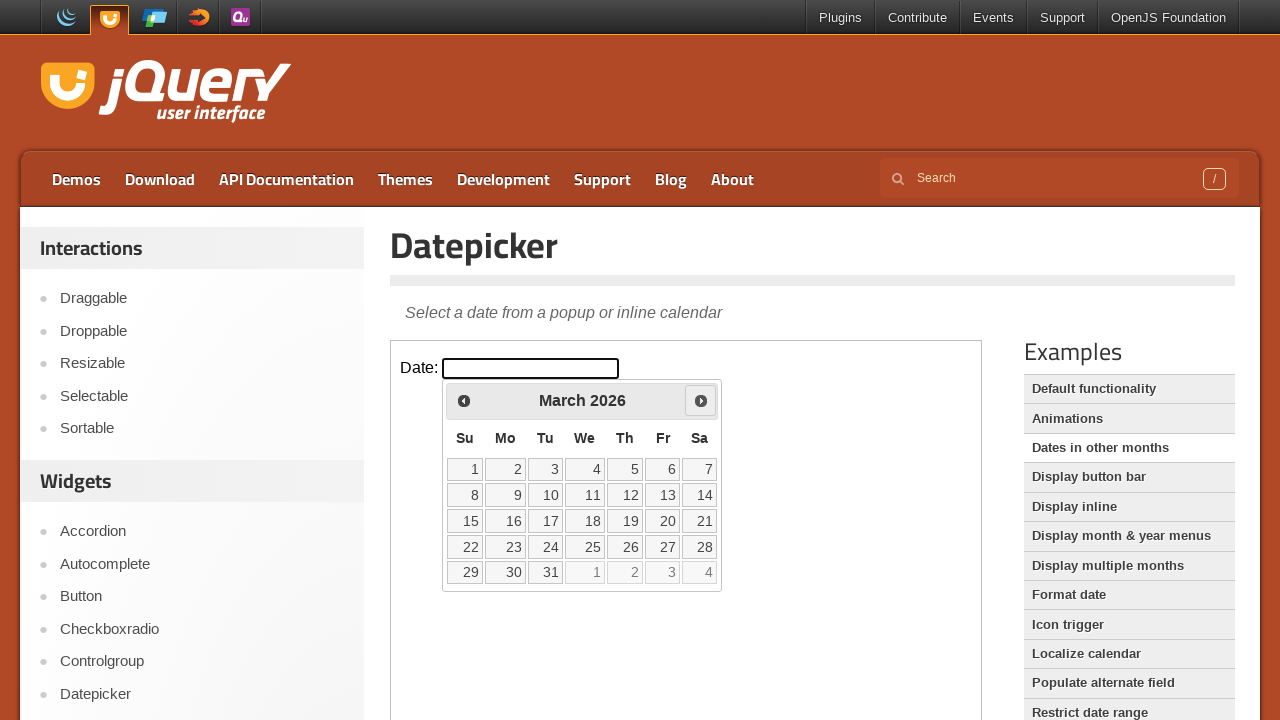

Waited 500ms for calendar to update
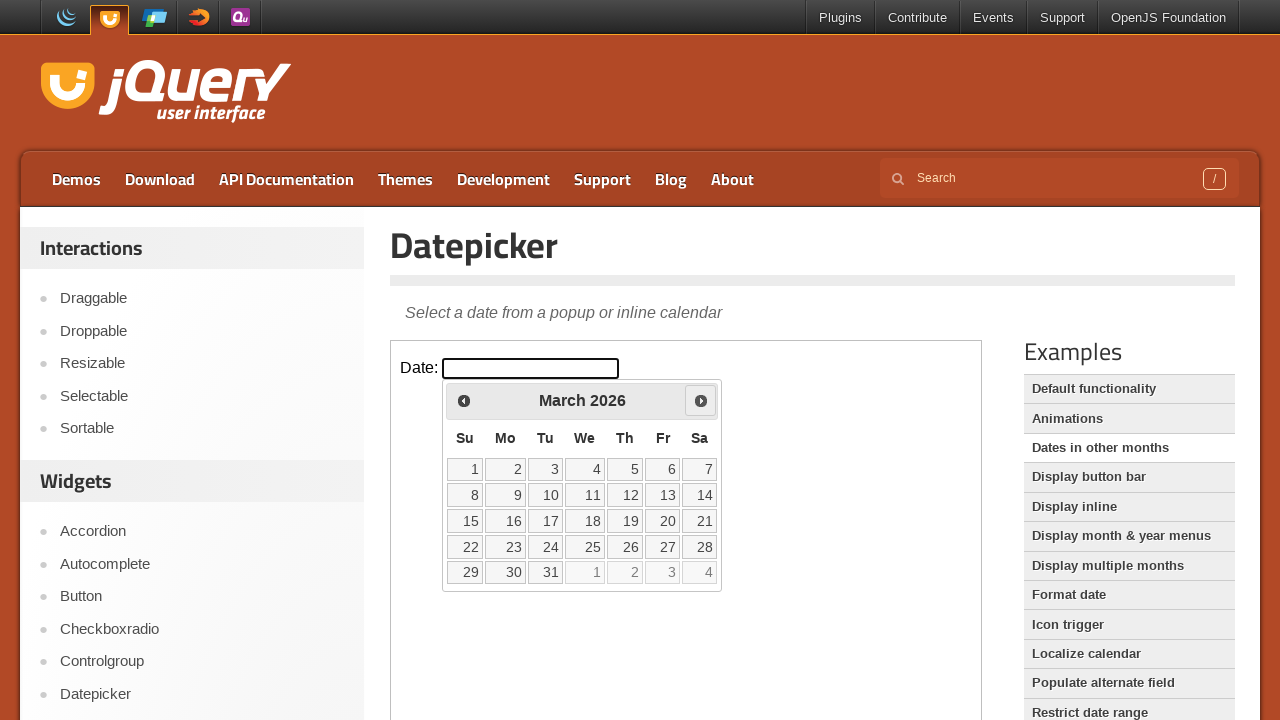

Clicked next month arrow (navigation 2 of 3) at (701, 400) on iframe.demo-frame >> internal:control=enter-frame >> span.ui-icon-circle-triangl
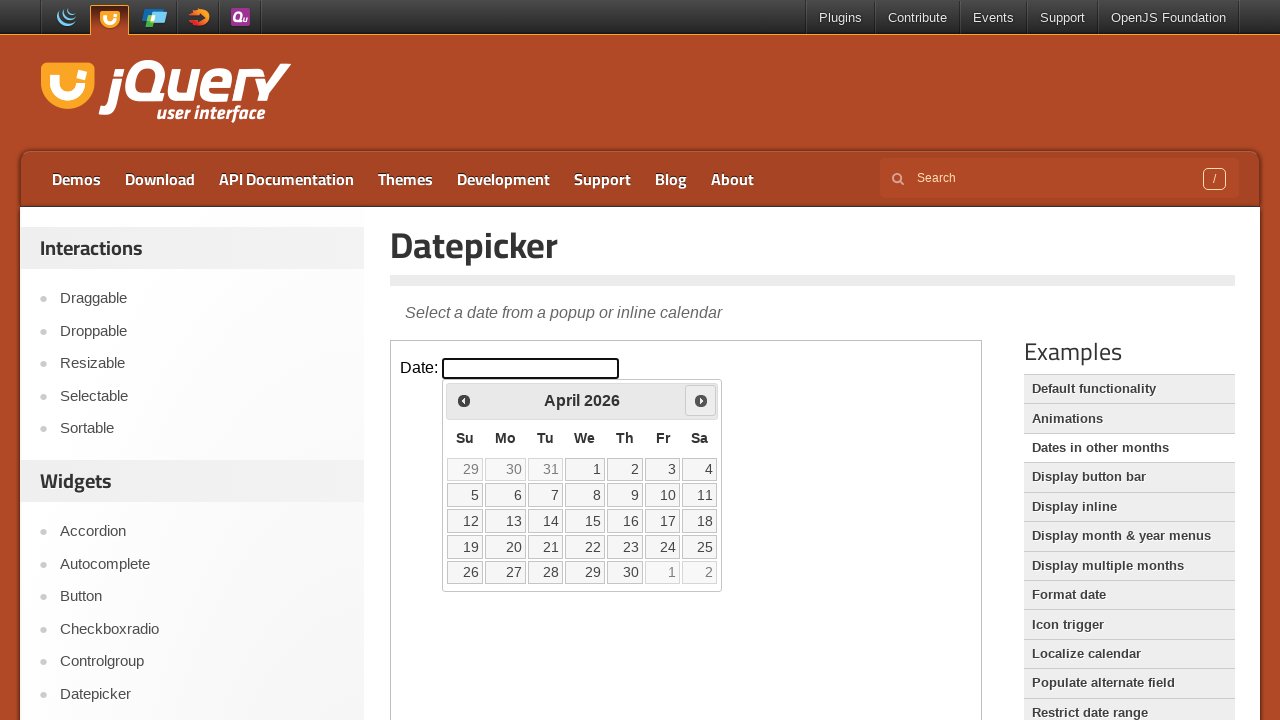

Waited 500ms for calendar to update
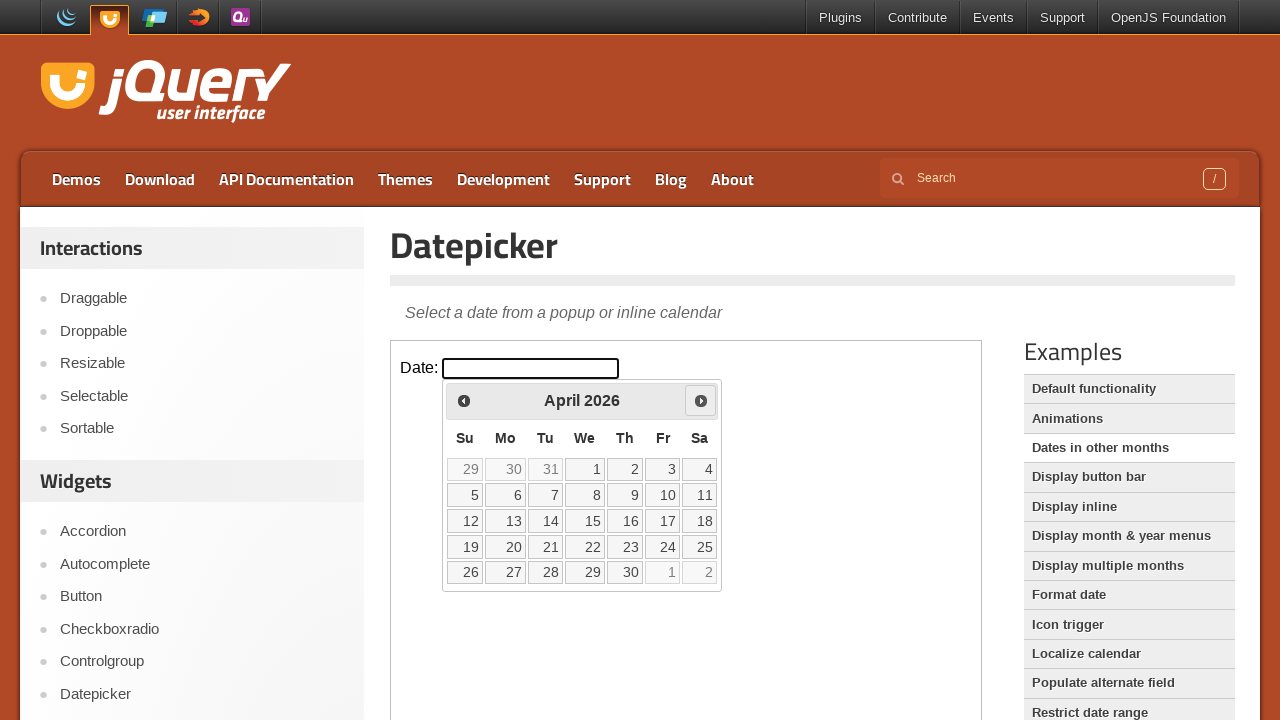

Clicked next month arrow (navigation 3 of 3) at (701, 400) on iframe.demo-frame >> internal:control=enter-frame >> span.ui-icon-circle-triangl
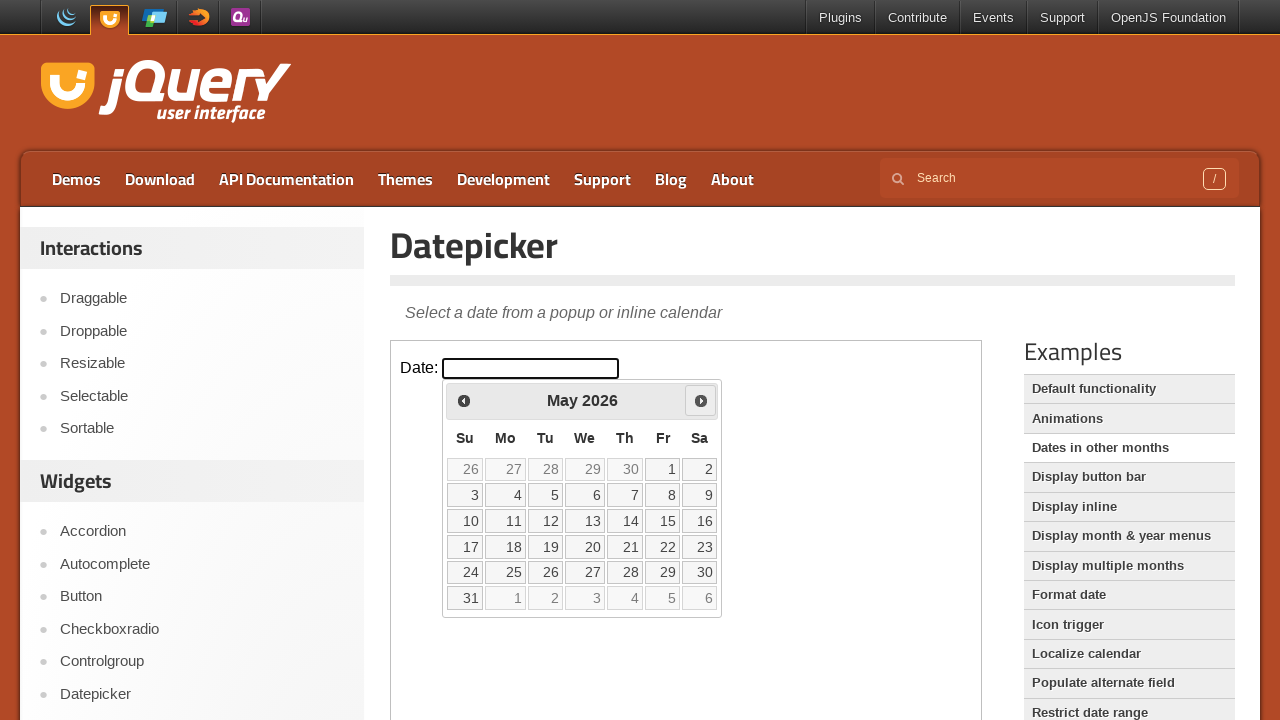

Waited 500ms for calendar to update
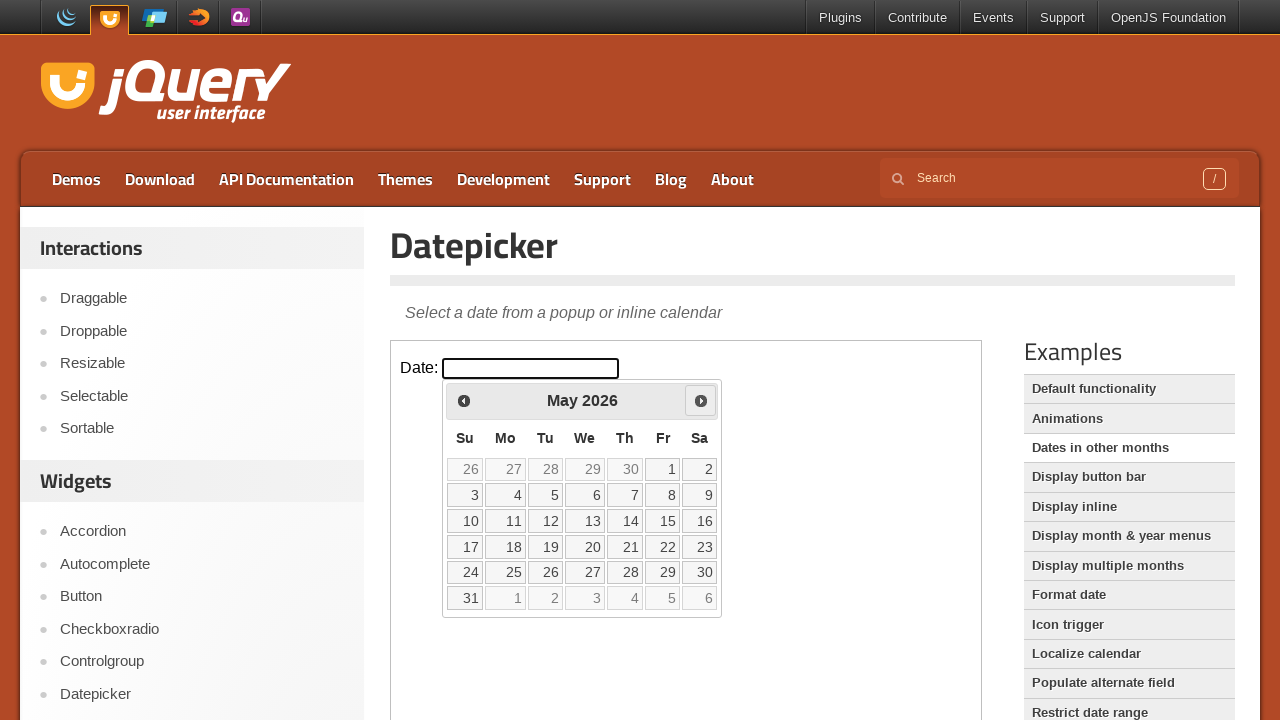

Selected day 15 from the calendar at (663, 521) on iframe.demo-frame >> internal:control=enter-frame >> a.ui-state-default >> inter
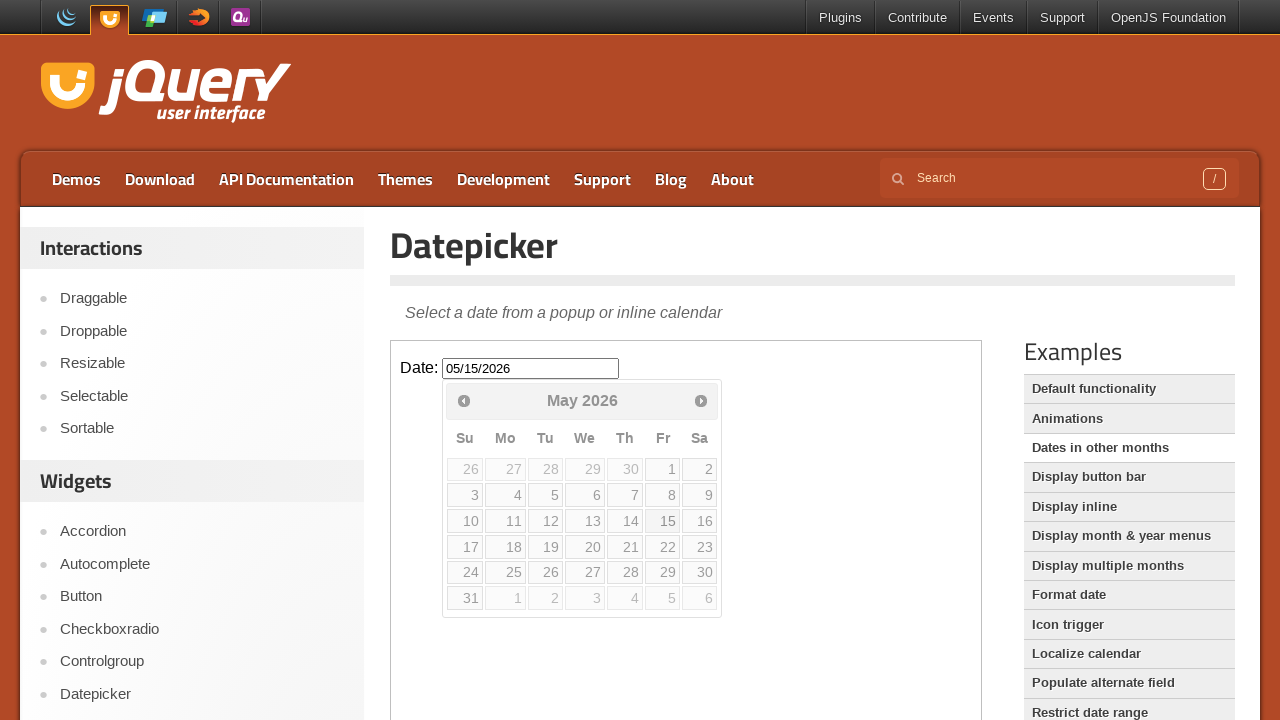

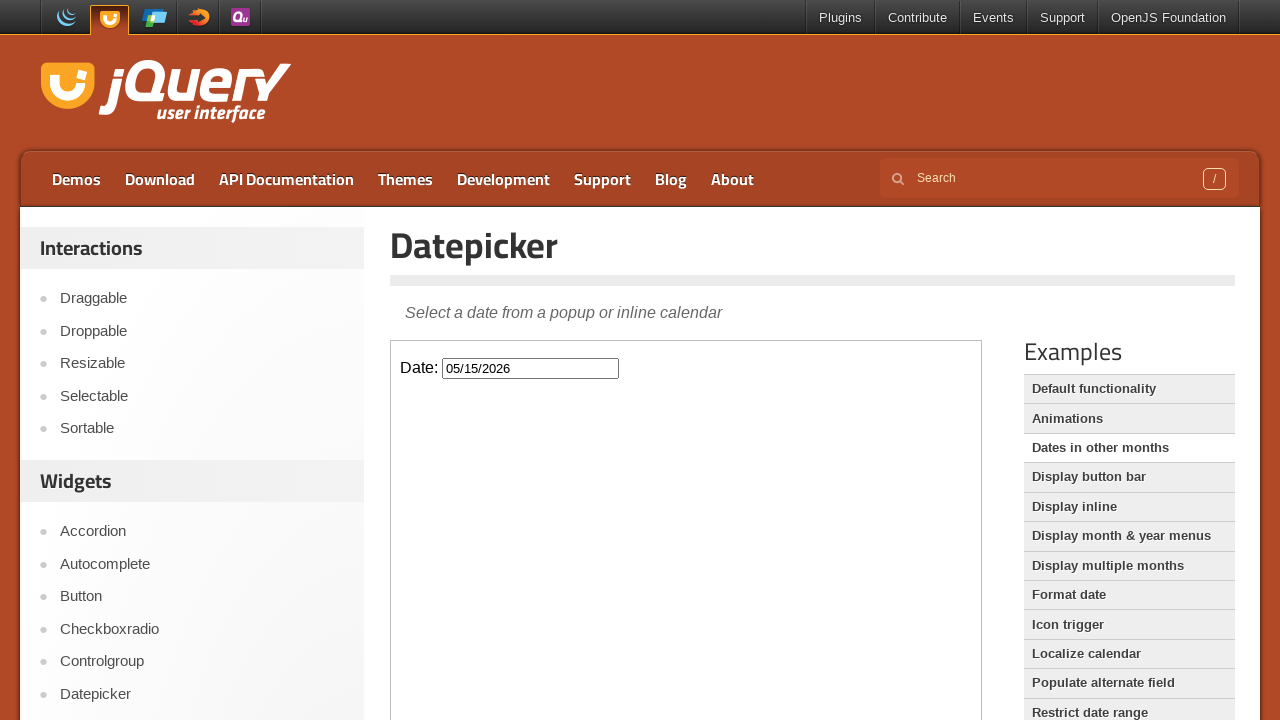